Tests adding a product to the shopping cart on BrowserStack demo site by clicking the add to cart button and verifying the product appears in the cart panel (duplicate test).

Starting URL: https://www.bstackdemo.com

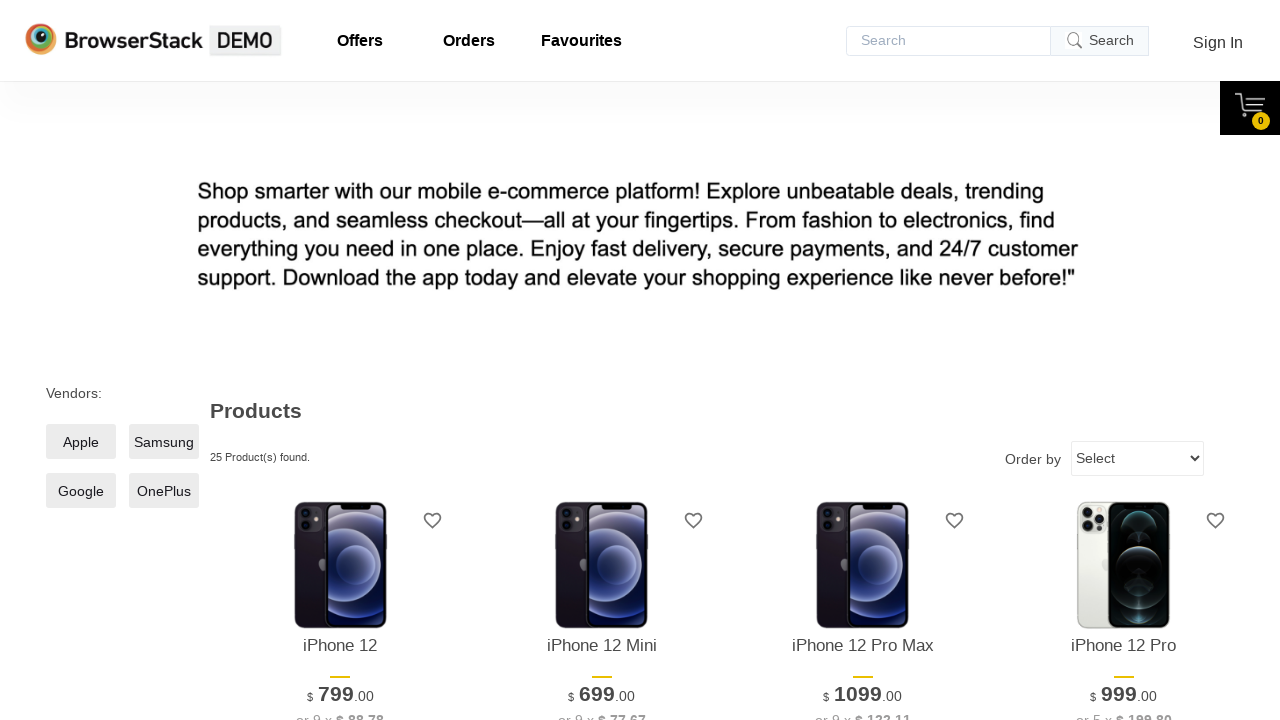

Waited for page to load (domcontentloaded state)
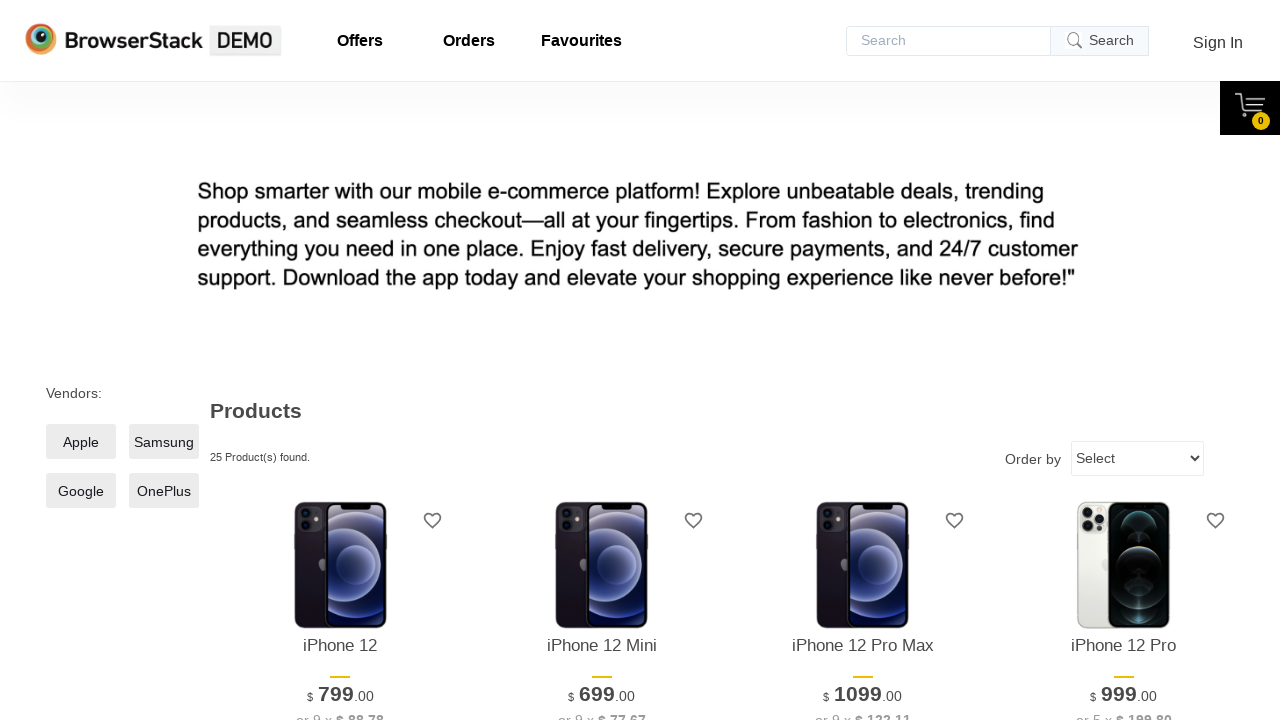

Verified page title contains 'StackDemo'
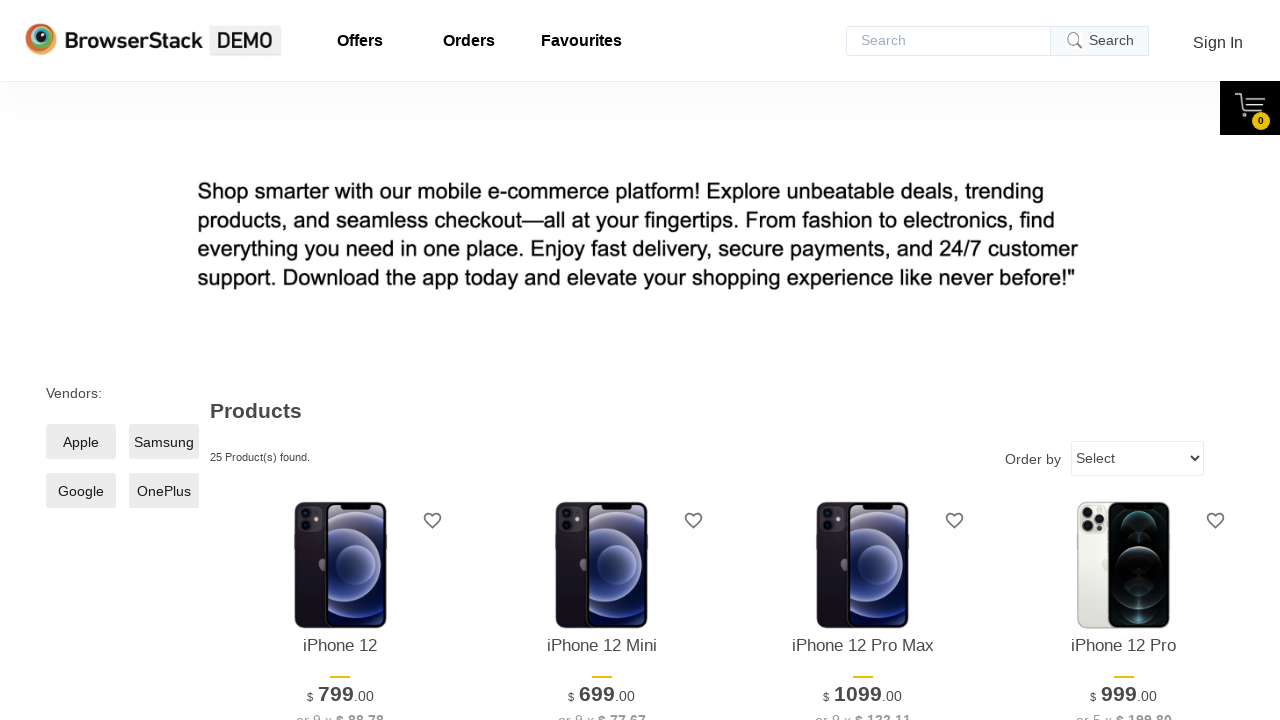

Retrieved product name text from first product on screen
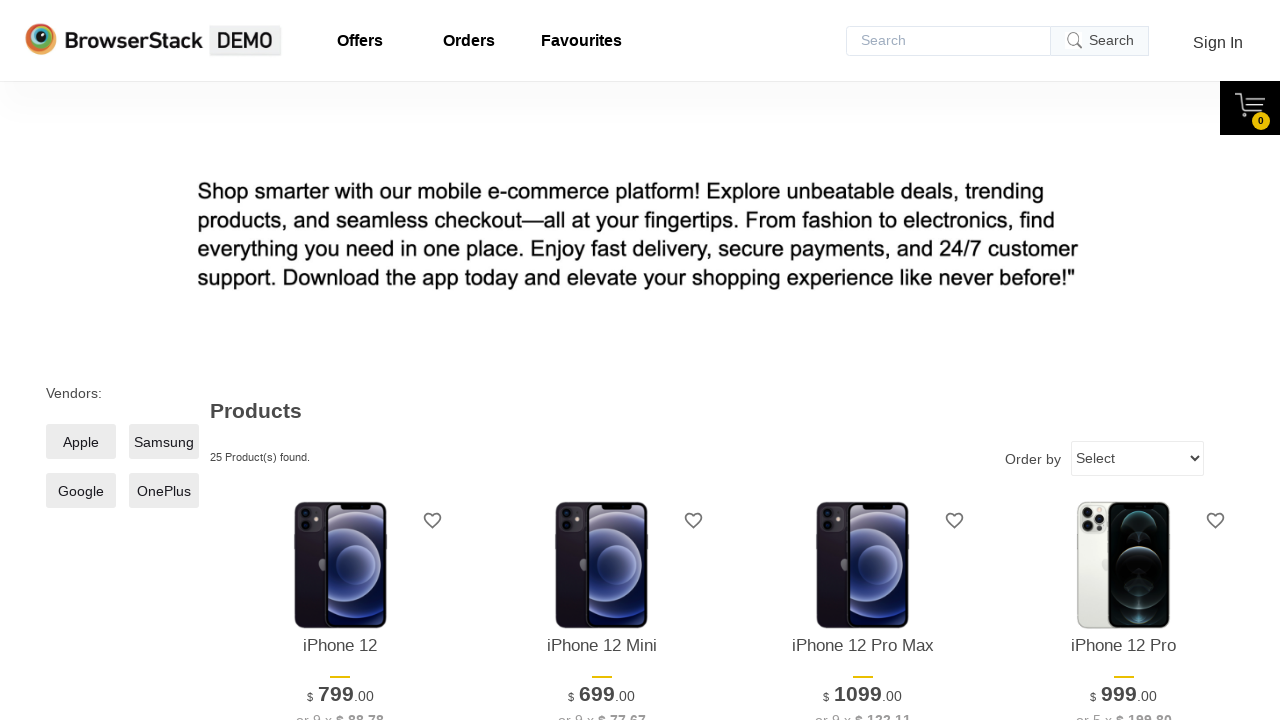

Clicked add to cart button for first product at (340, 361) on xpath=//*[@id='1']/div[4]
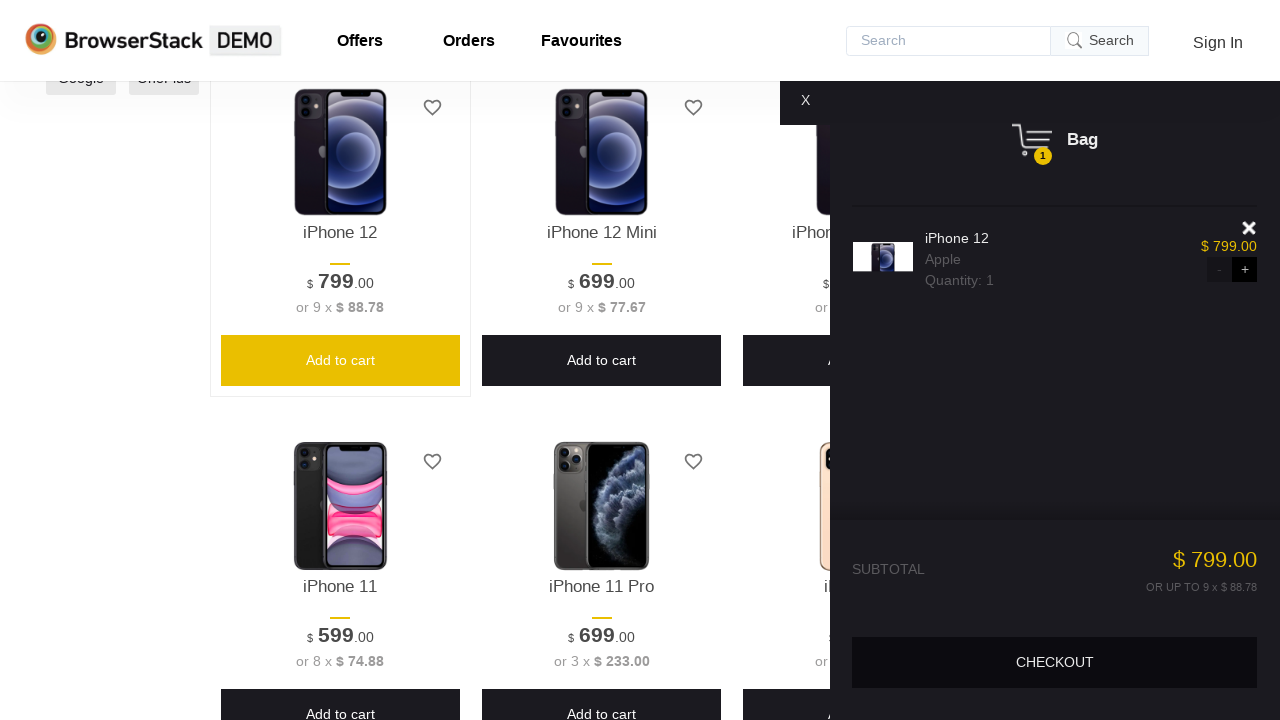

Waited for cart panel to become visible
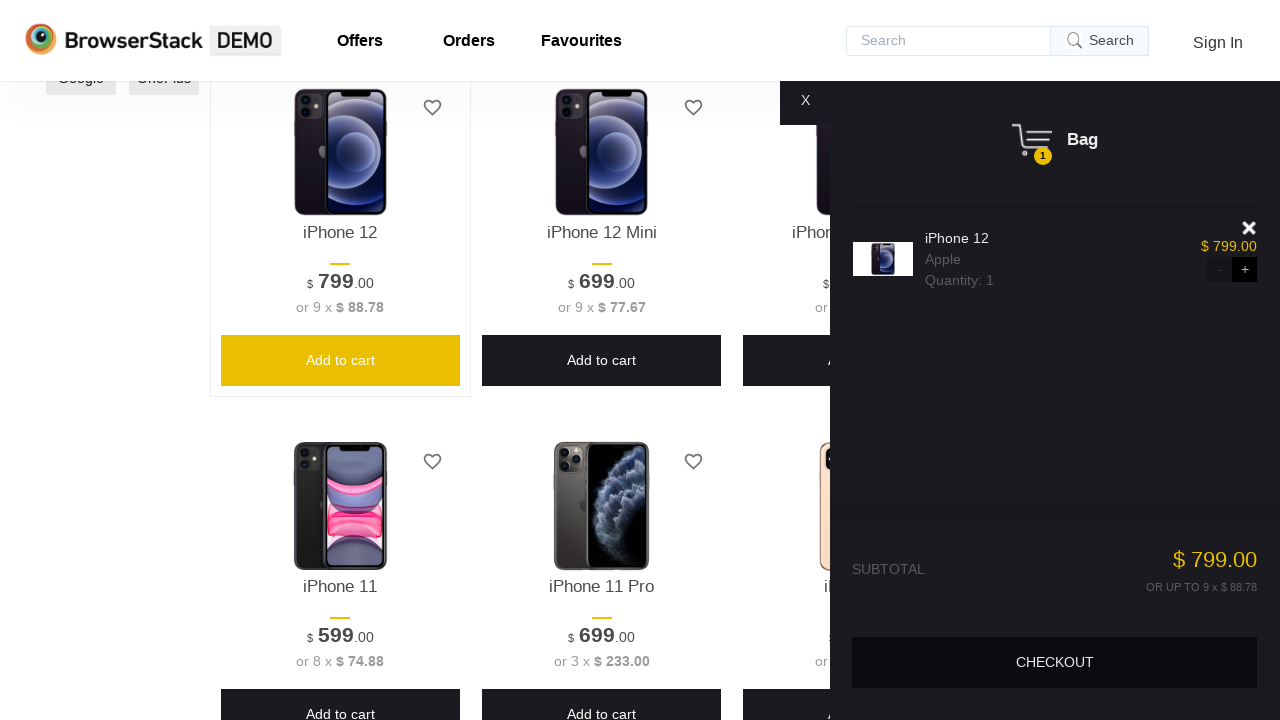

Retrieved product name from cart panel
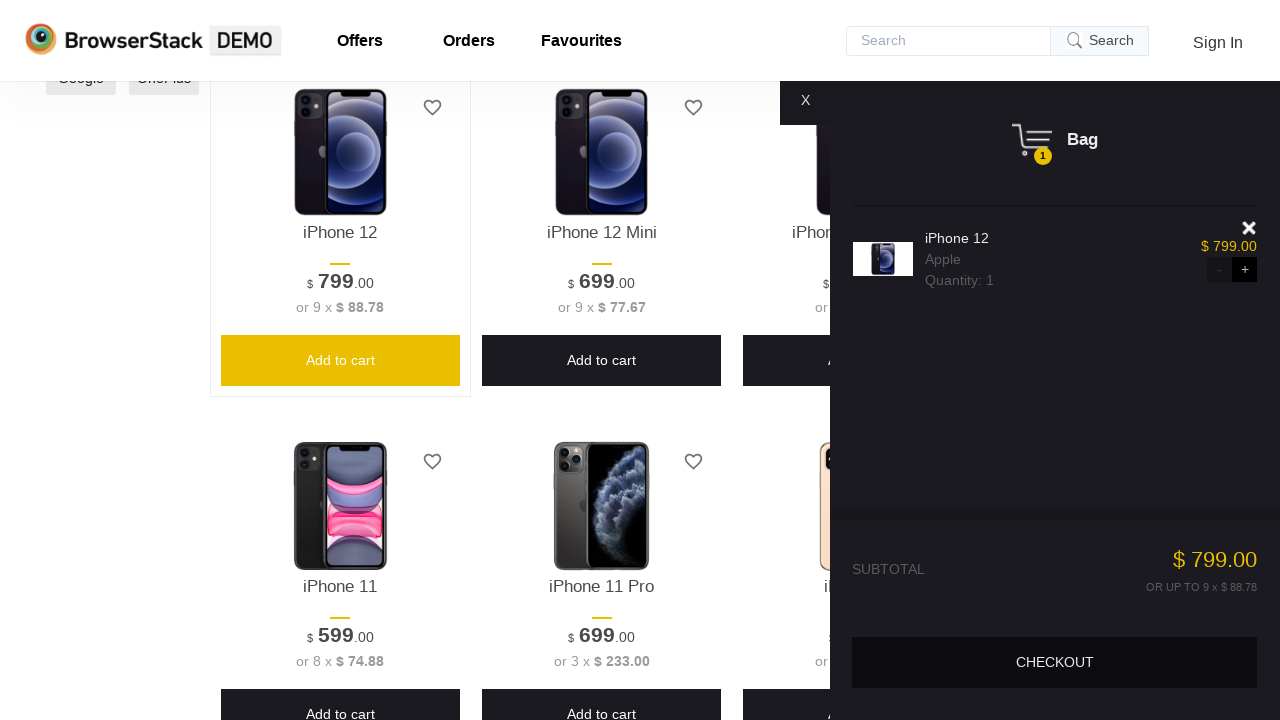

Verified product in cart matches product clicked
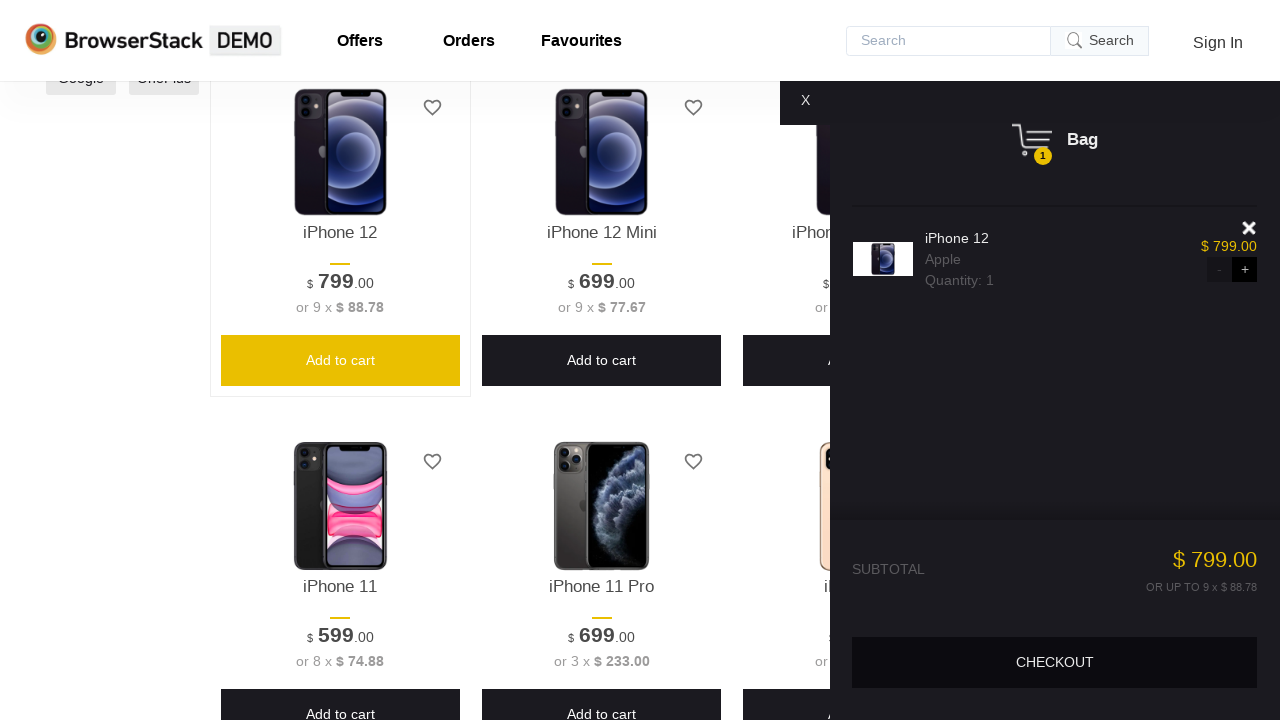

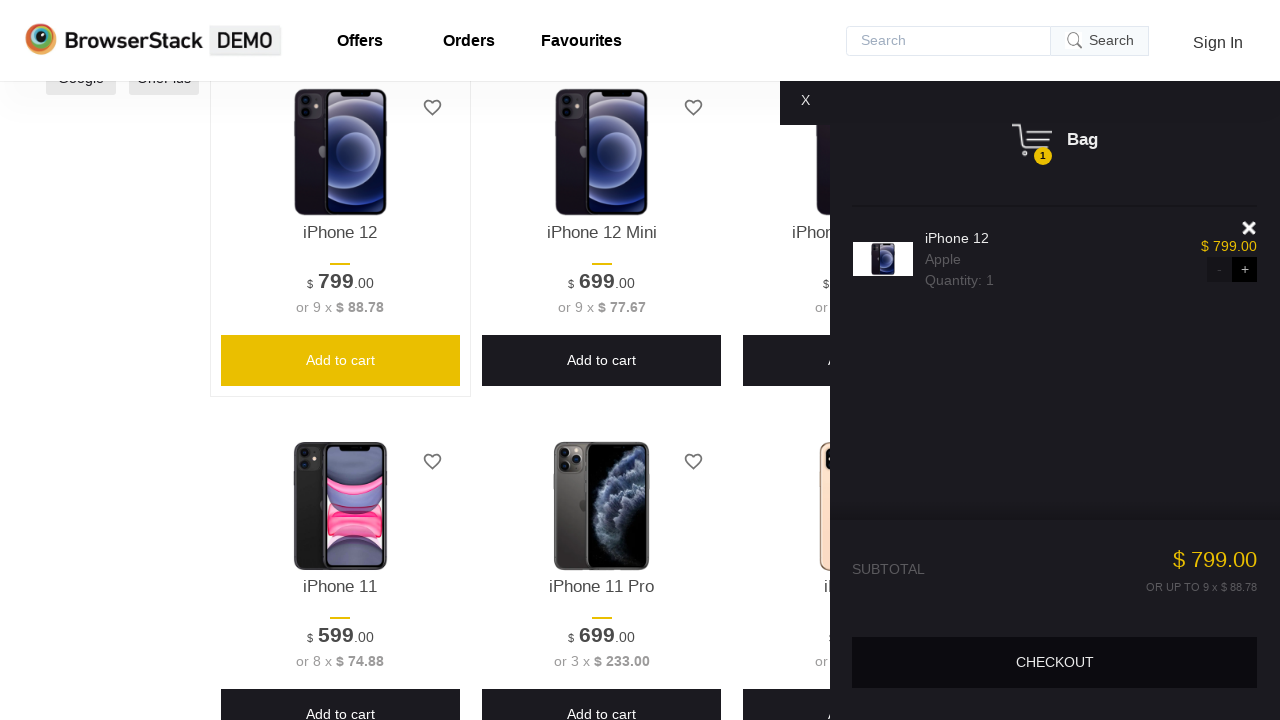